Clicks on the YouTube social media link from the login page

Starting URL: https://opensource-demo.orangehrmlive.com/web/index.php/auth/login

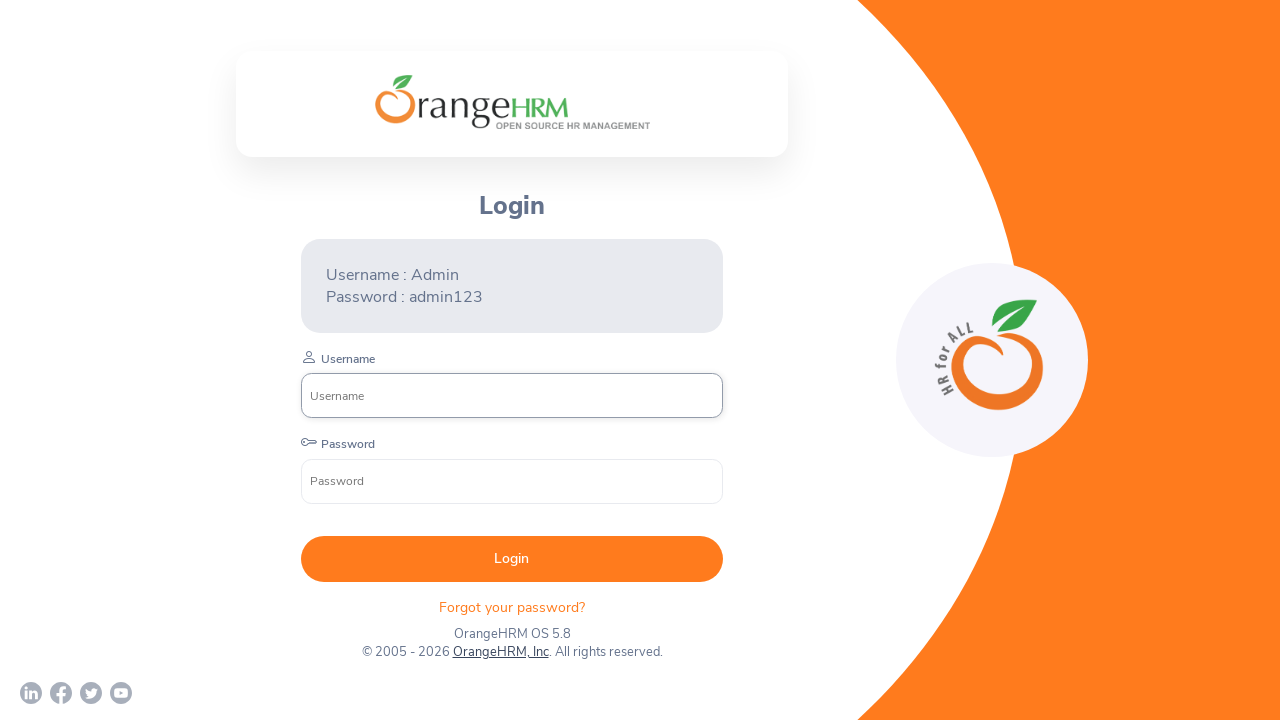

Clicked on the YouTube social media link from the login page at (121, 693) on xpath=//*[@id="app"]/div[1]/div/div[1]/div/div[2]/div[3]/div[1]/a[4]
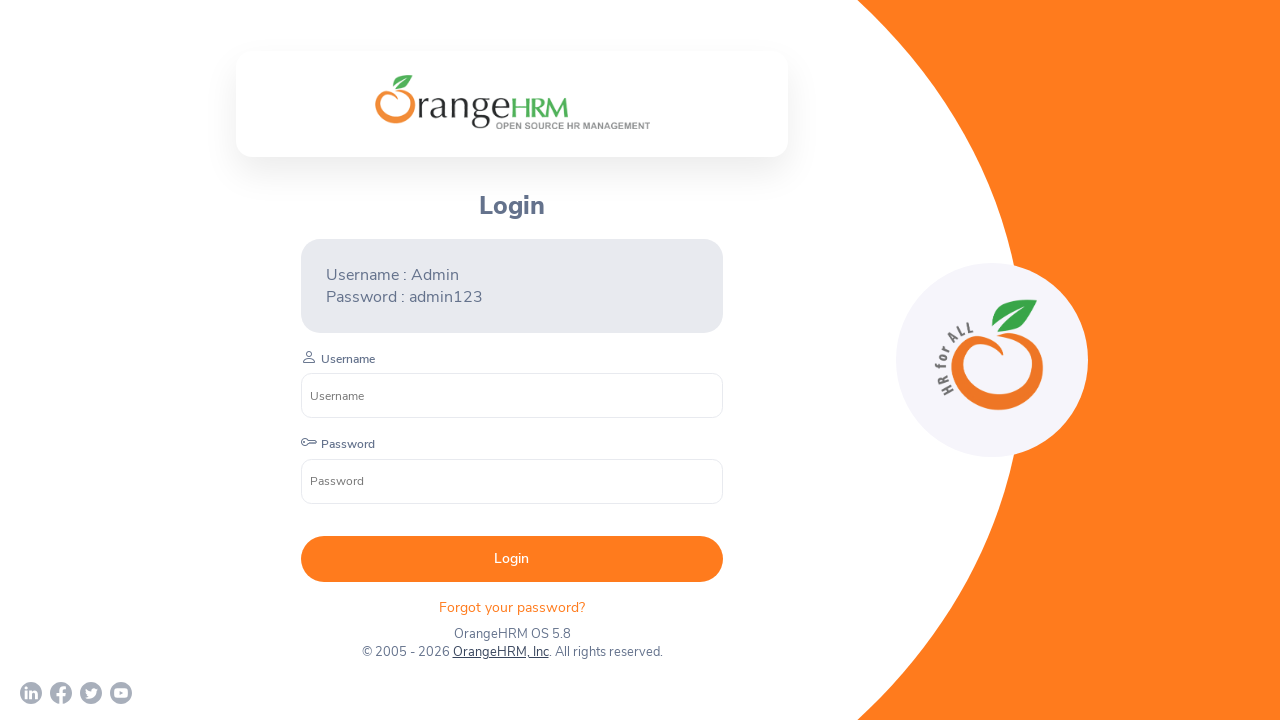

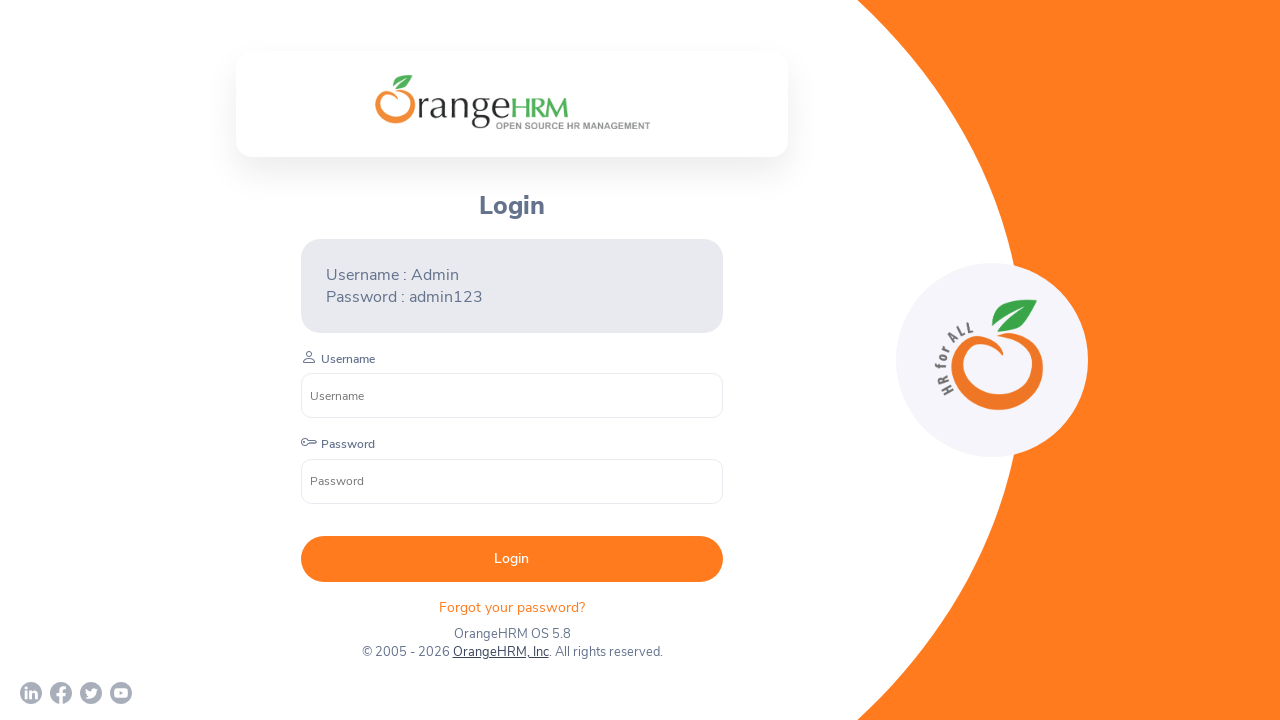